Tests selecting and immediately unselecting all items from a grid view using a loop pattern

Starting URL: https://demoqa.com

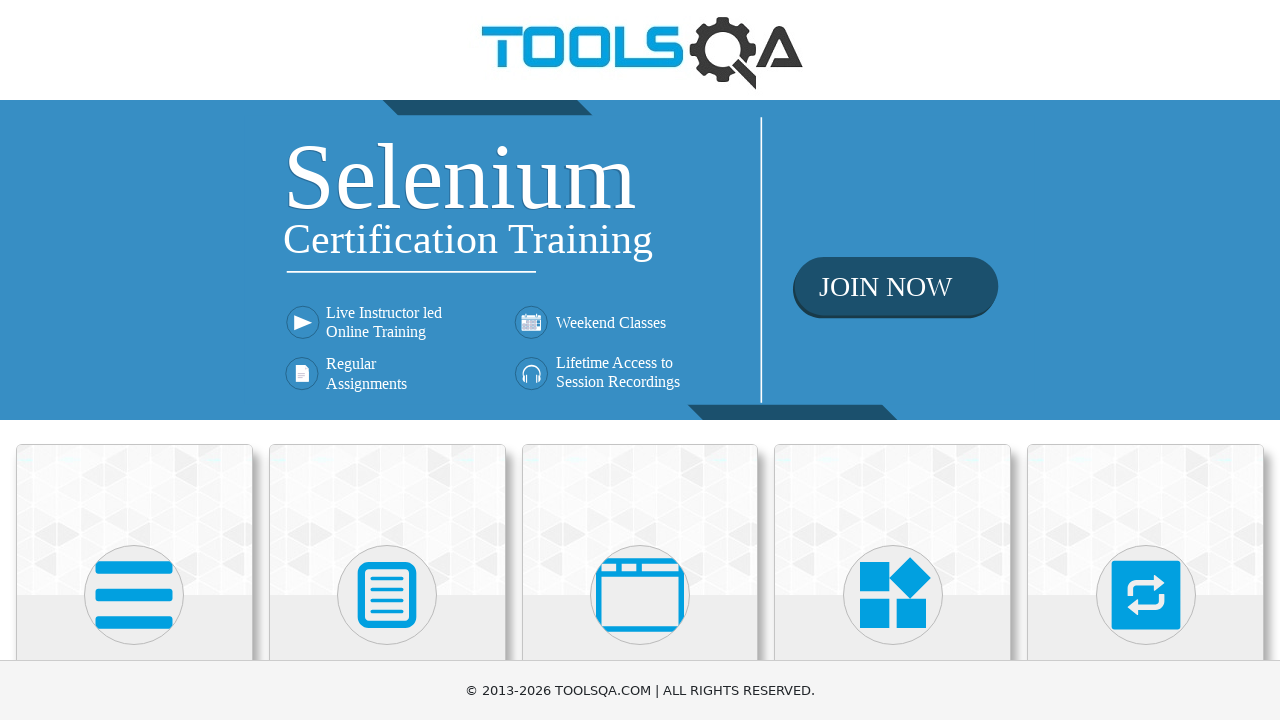

Clicked on Interactions heading at (1146, 360) on internal:role=heading[name="Interactions"i]
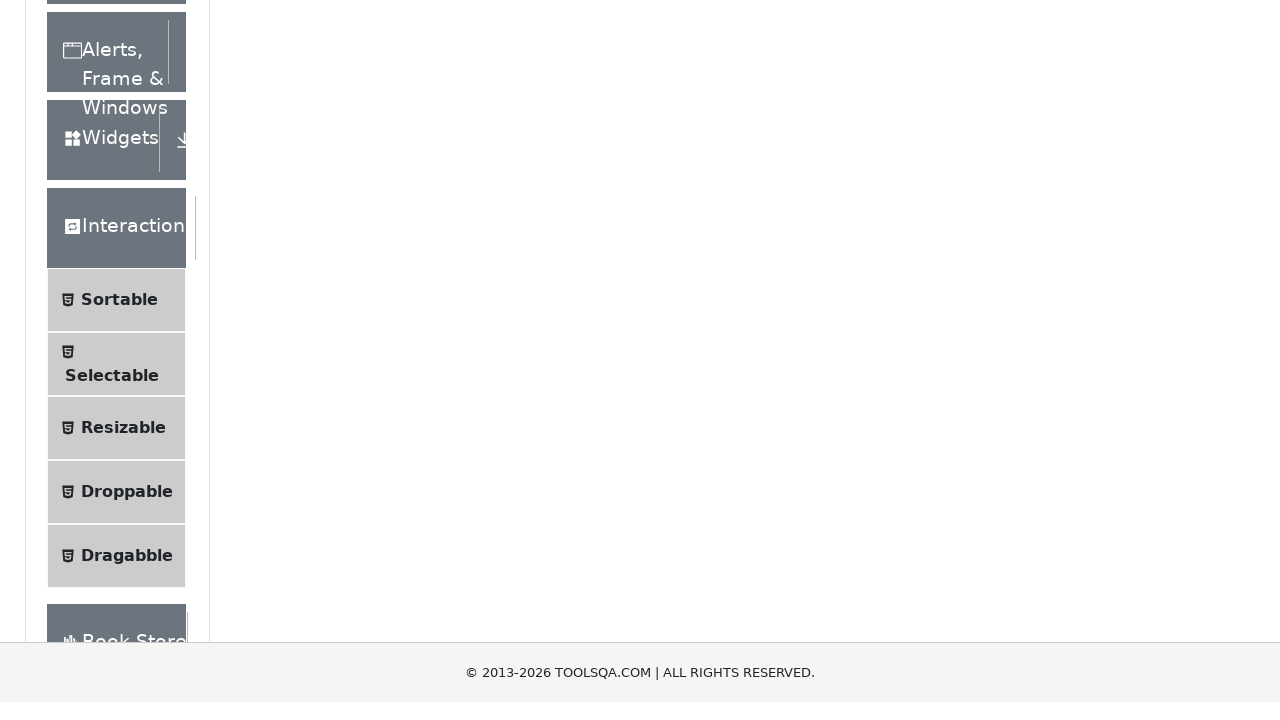

Clicked on Selectable option at (112, 360) on internal:text="Selectable"i
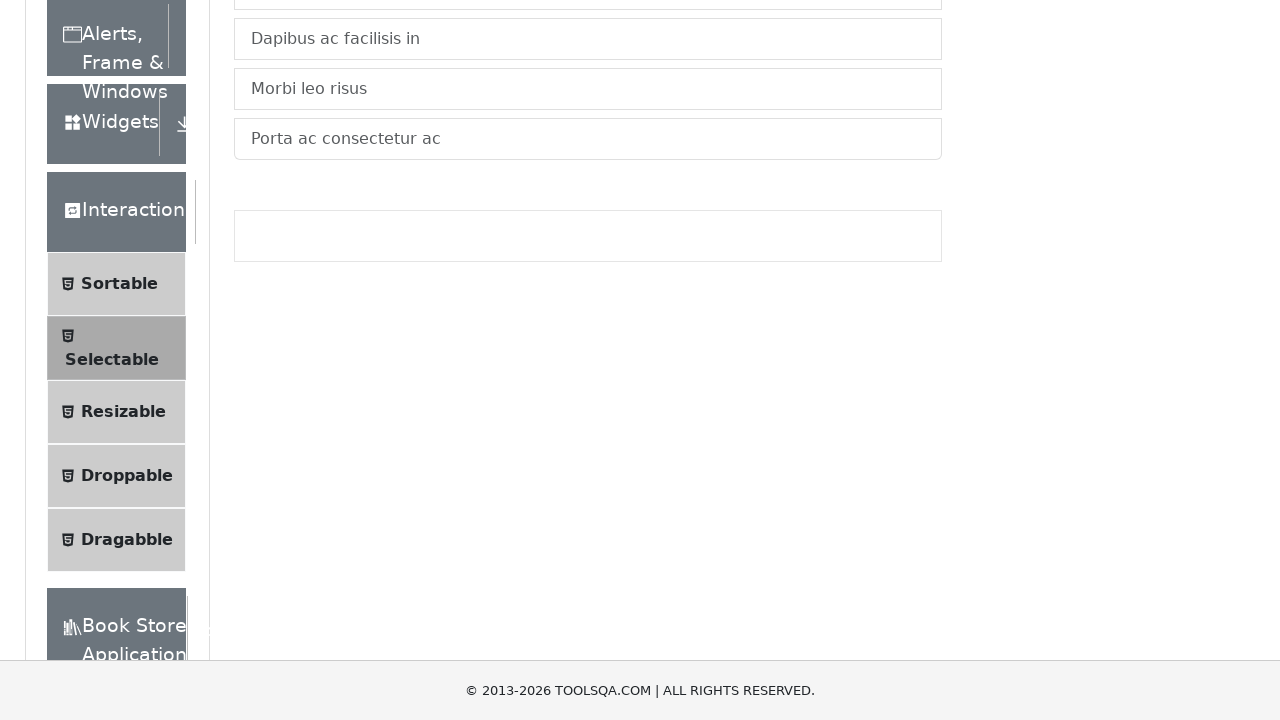

Switched to Grid tab at (328, 244) on internal:role=tab[name="Grid"i]
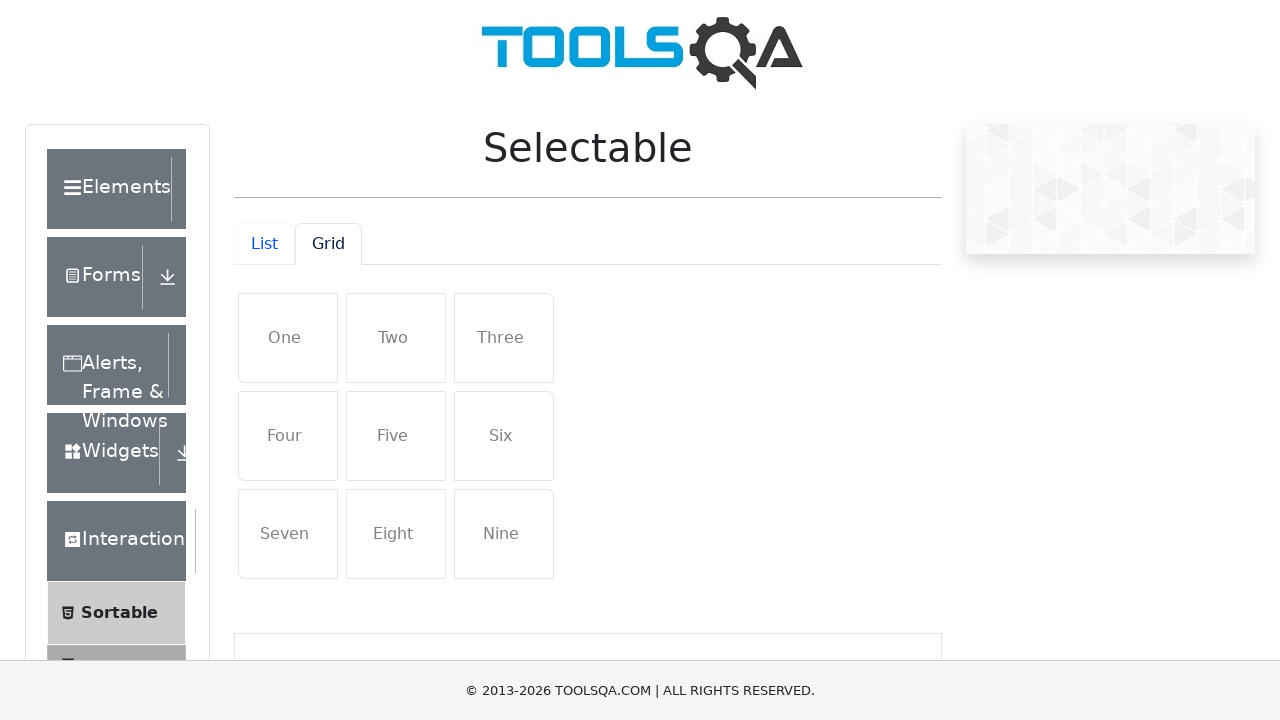

Selected grid item 'One' at (288, 338) on internal:text="One"i
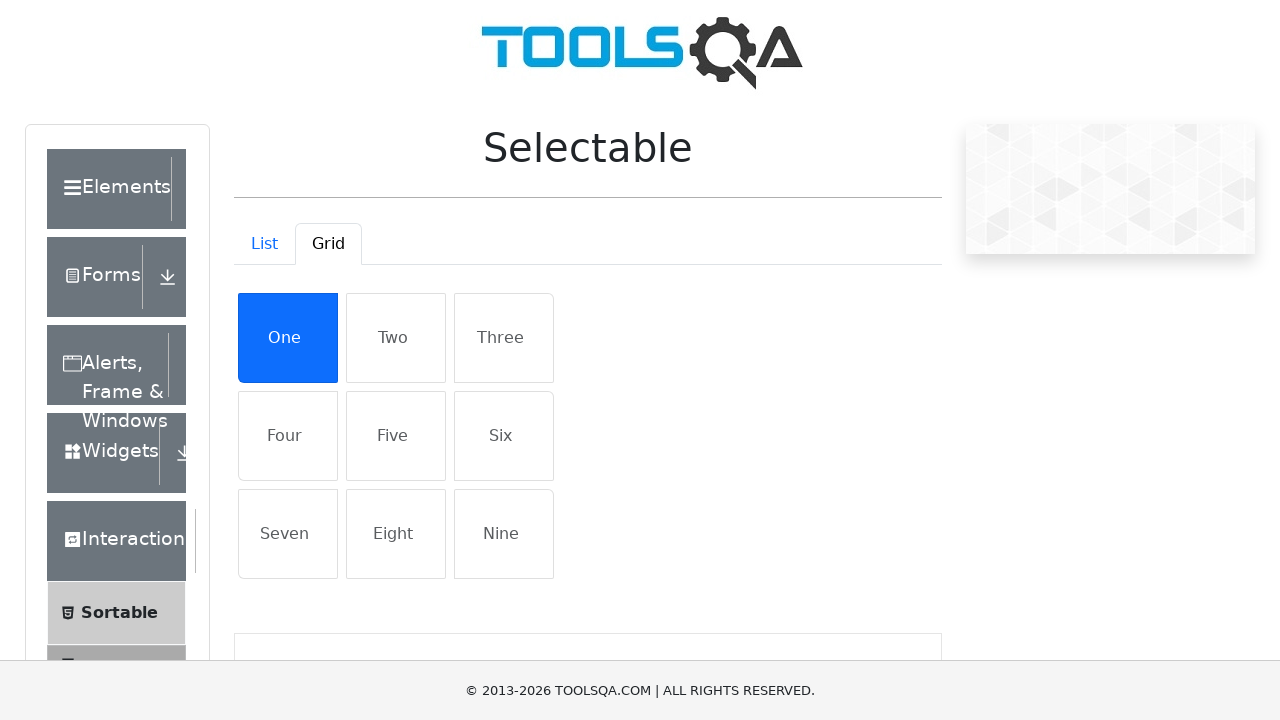

Deselected grid item 'One' at (288, 338) on internal:text="One"i
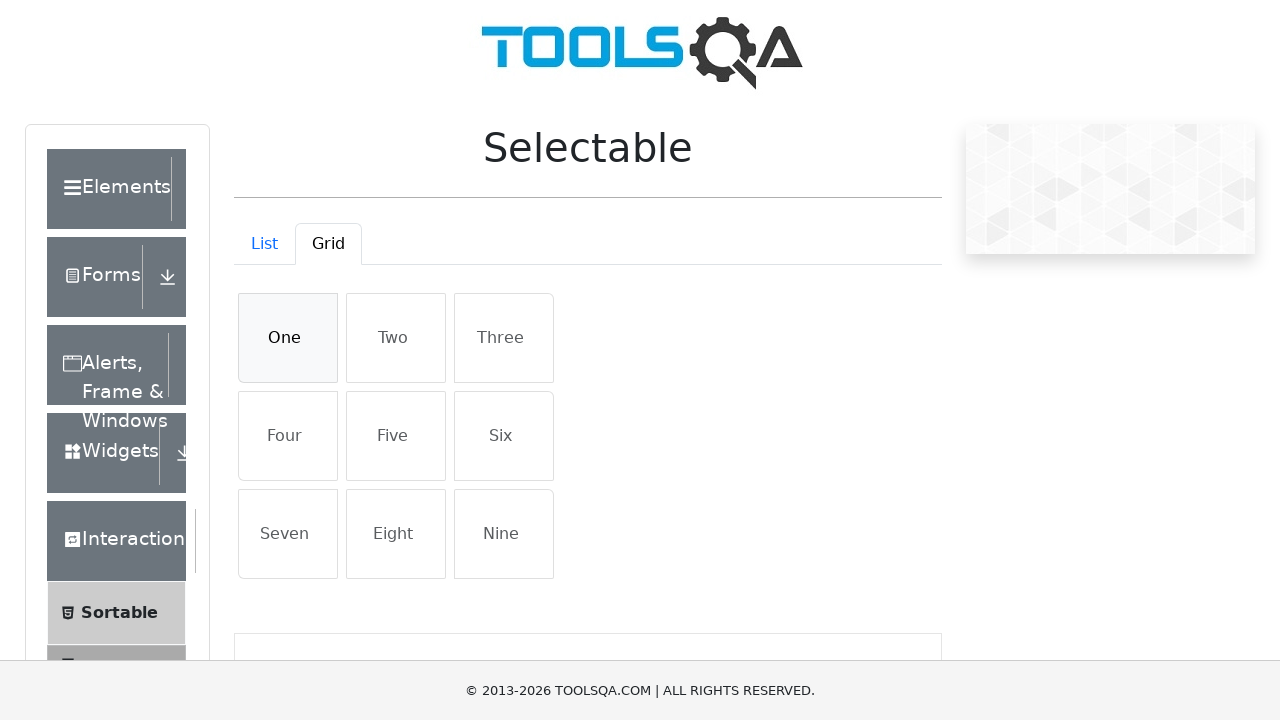

Selected grid item 'Two' at (396, 338) on internal:text="Two"i
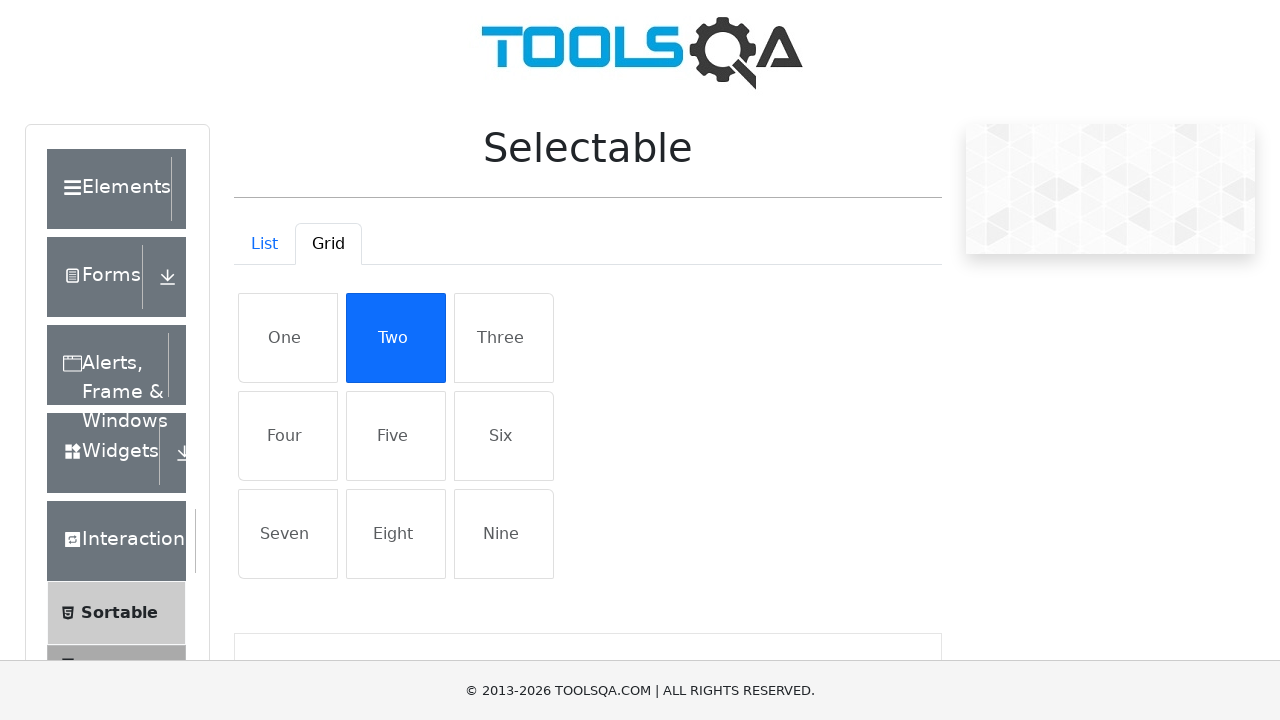

Deselected grid item 'Two' at (396, 338) on internal:text="Two"i
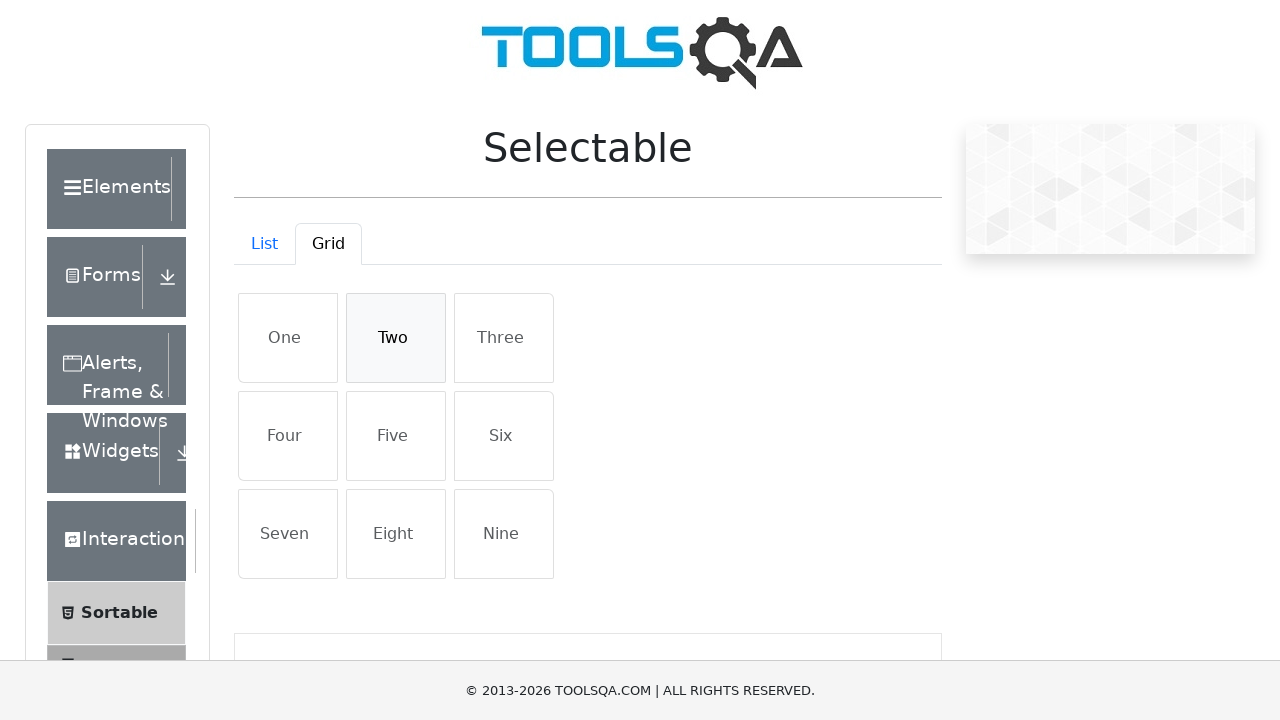

Selected grid item 'Three' at (504, 338) on internal:text="Three"i
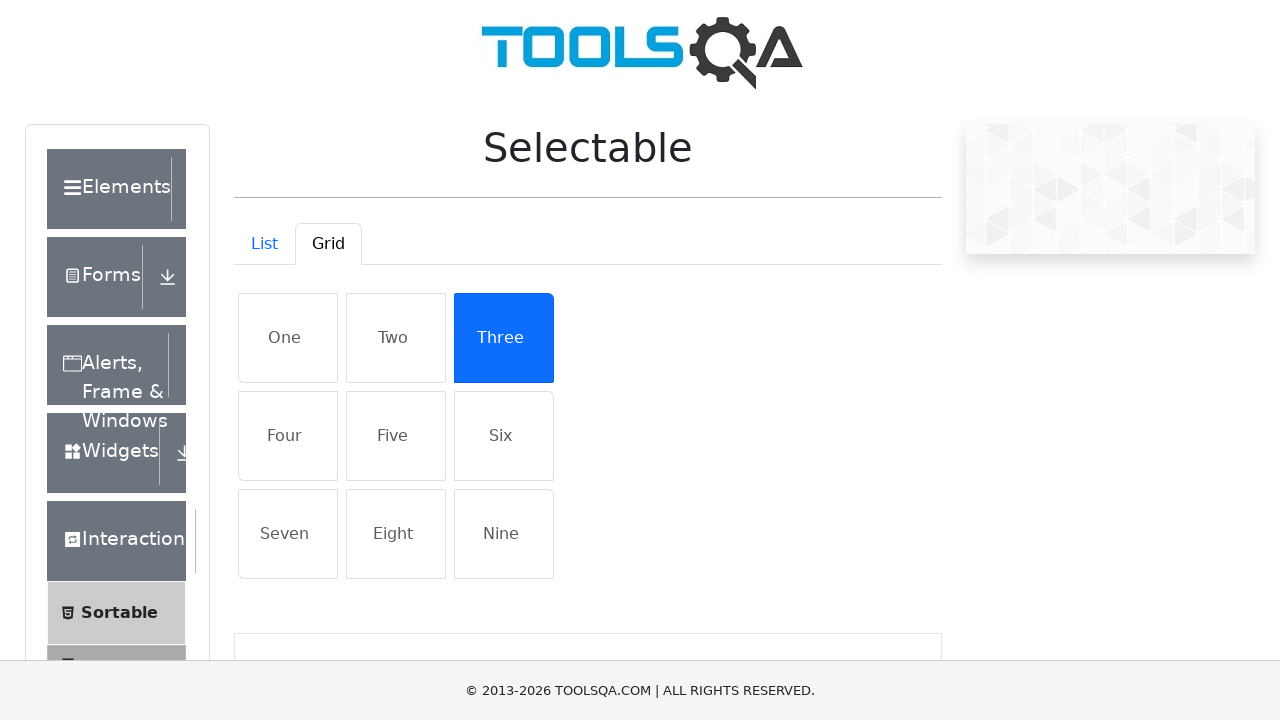

Deselected grid item 'Three' at (504, 338) on internal:text="Three"i
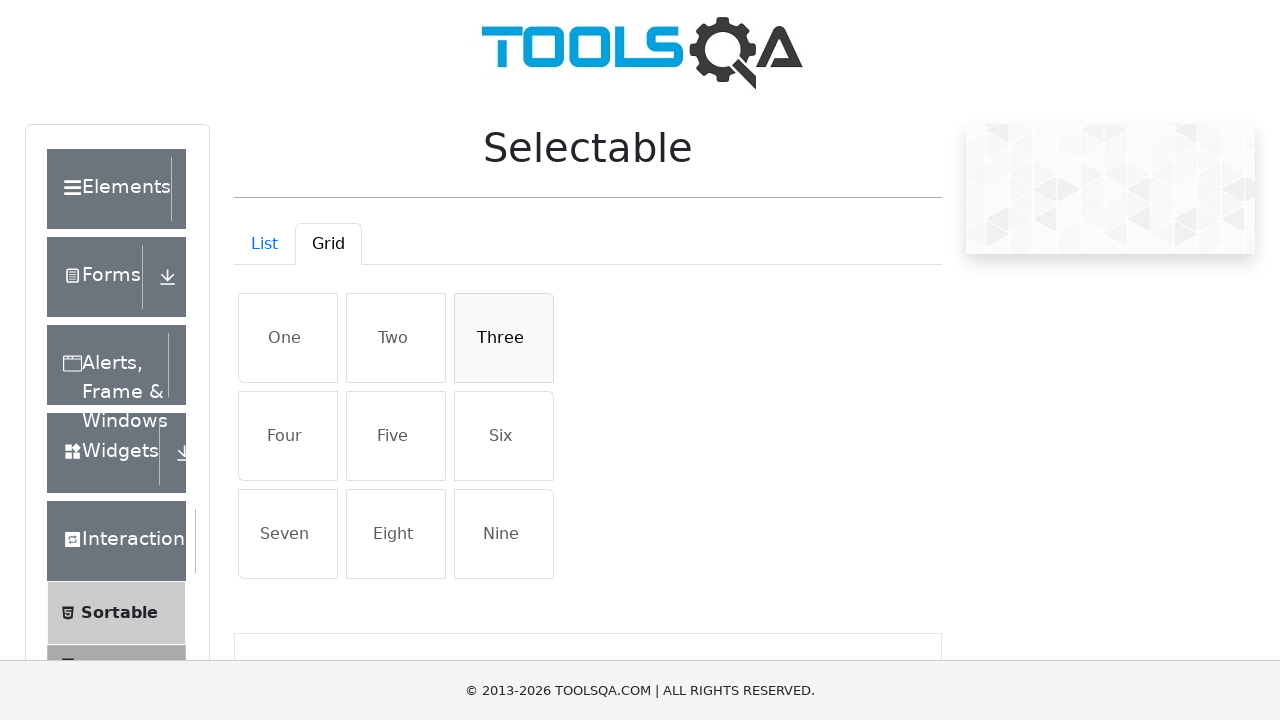

Selected grid item 'Four' at (288, 436) on internal:text="Four"i
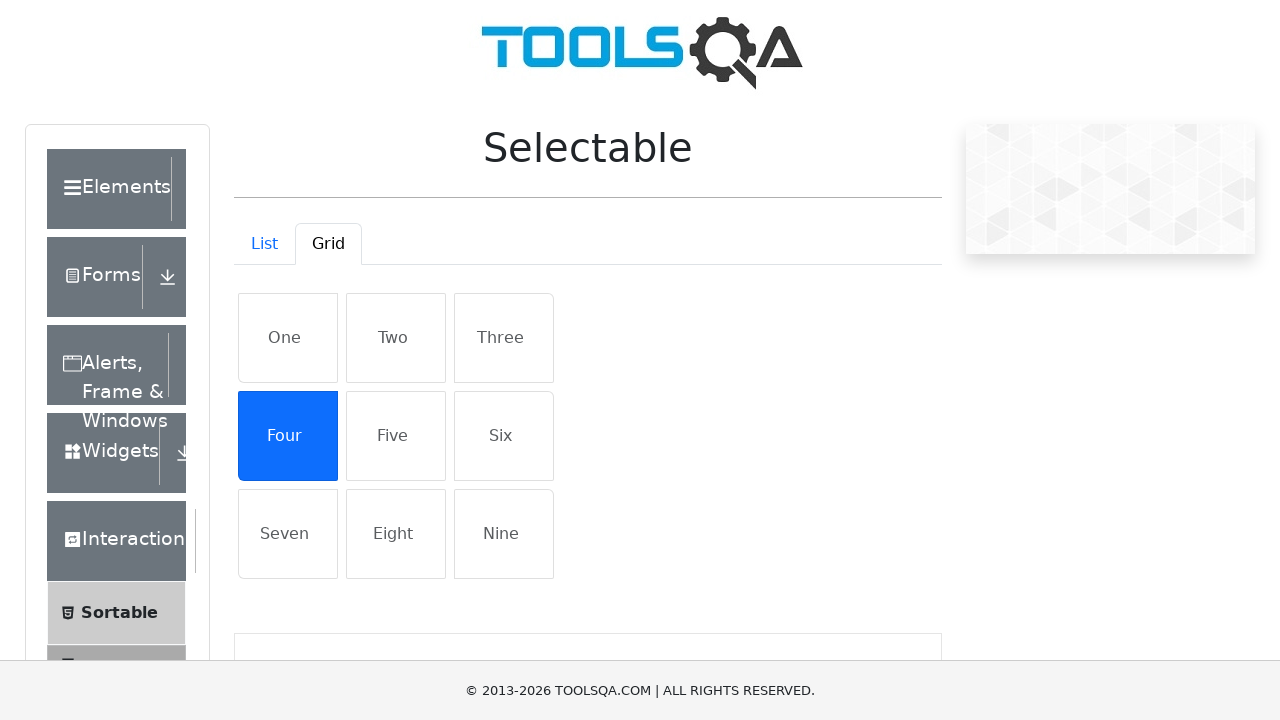

Deselected grid item 'Four' at (288, 436) on internal:text="Four"i
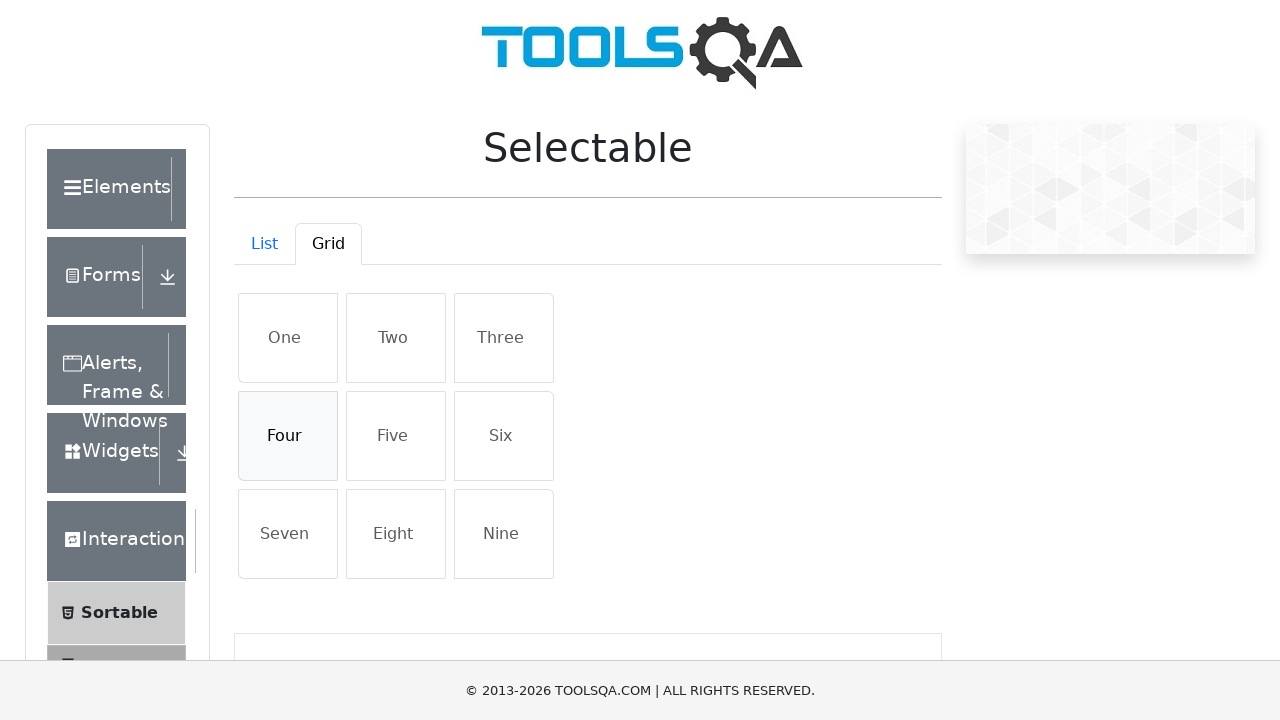

Selected grid item 'Five' at (396, 436) on internal:text="Five"i
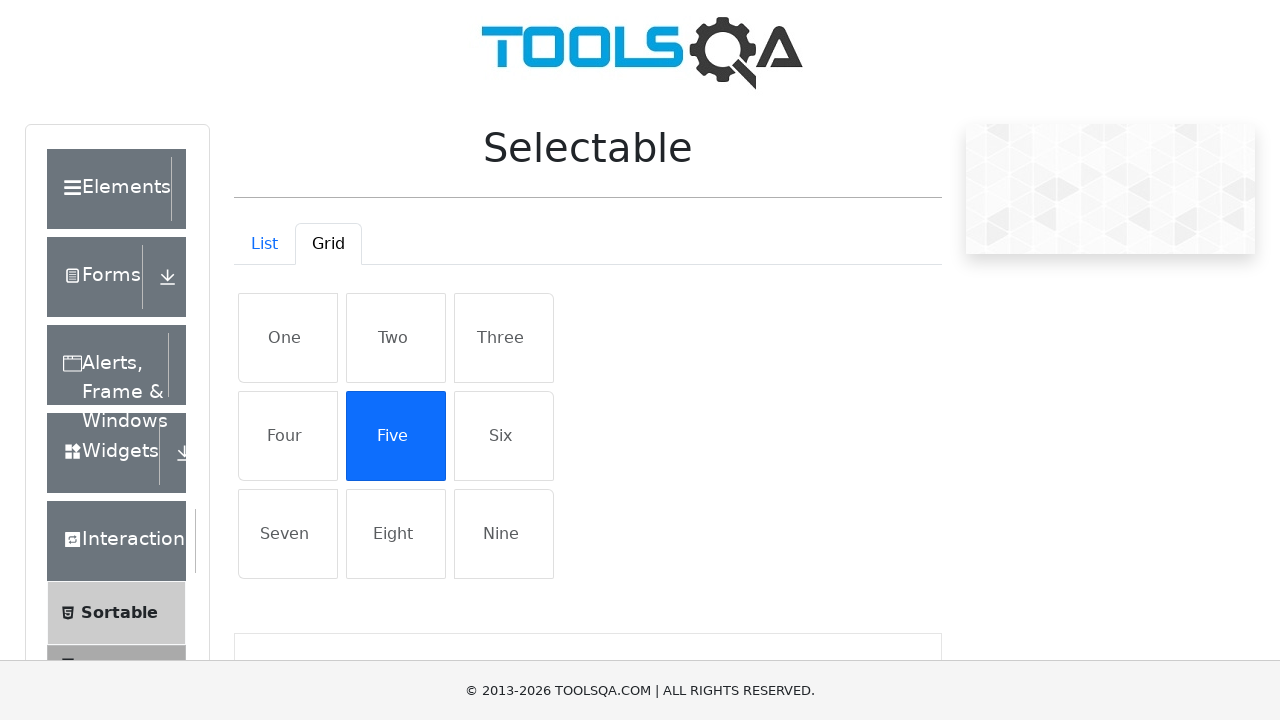

Deselected grid item 'Five' at (396, 436) on internal:text="Five"i
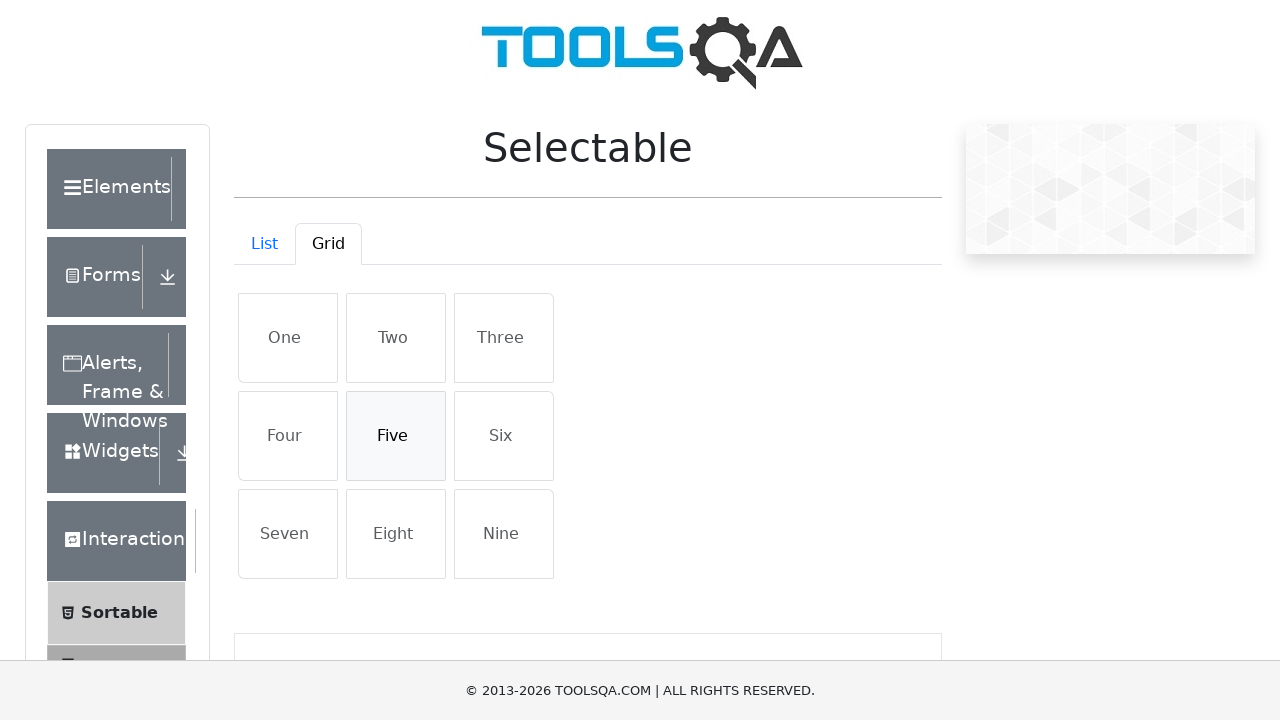

Selected grid item 'Six' at (504, 436) on internal:text="Six"i
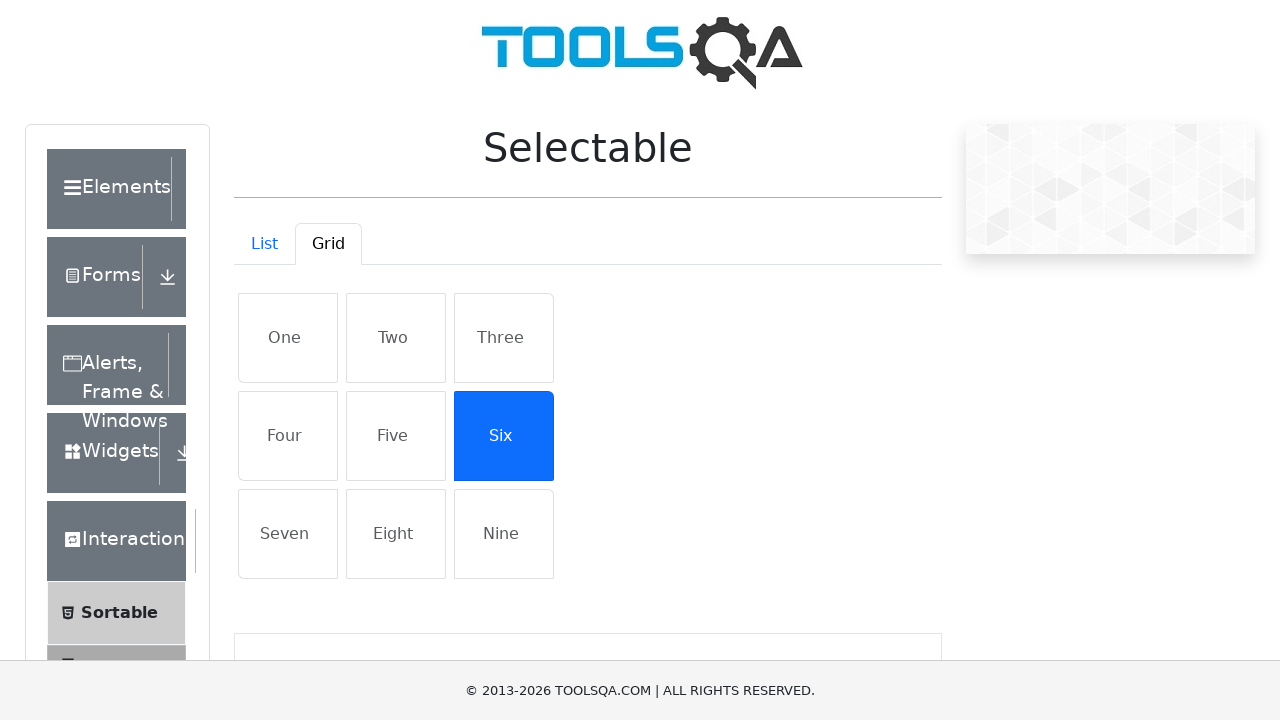

Deselected grid item 'Six' at (504, 436) on internal:text="Six"i
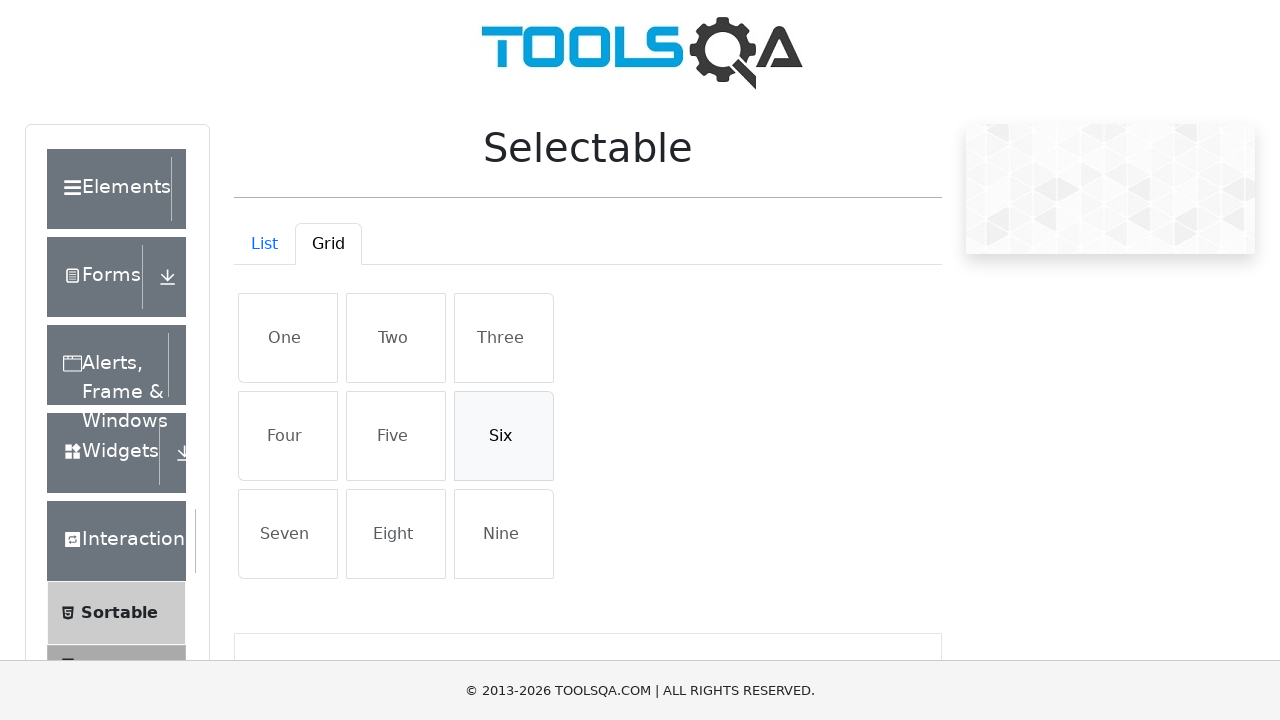

Selected grid item 'Seven' at (288, 534) on internal:text="Seven"i
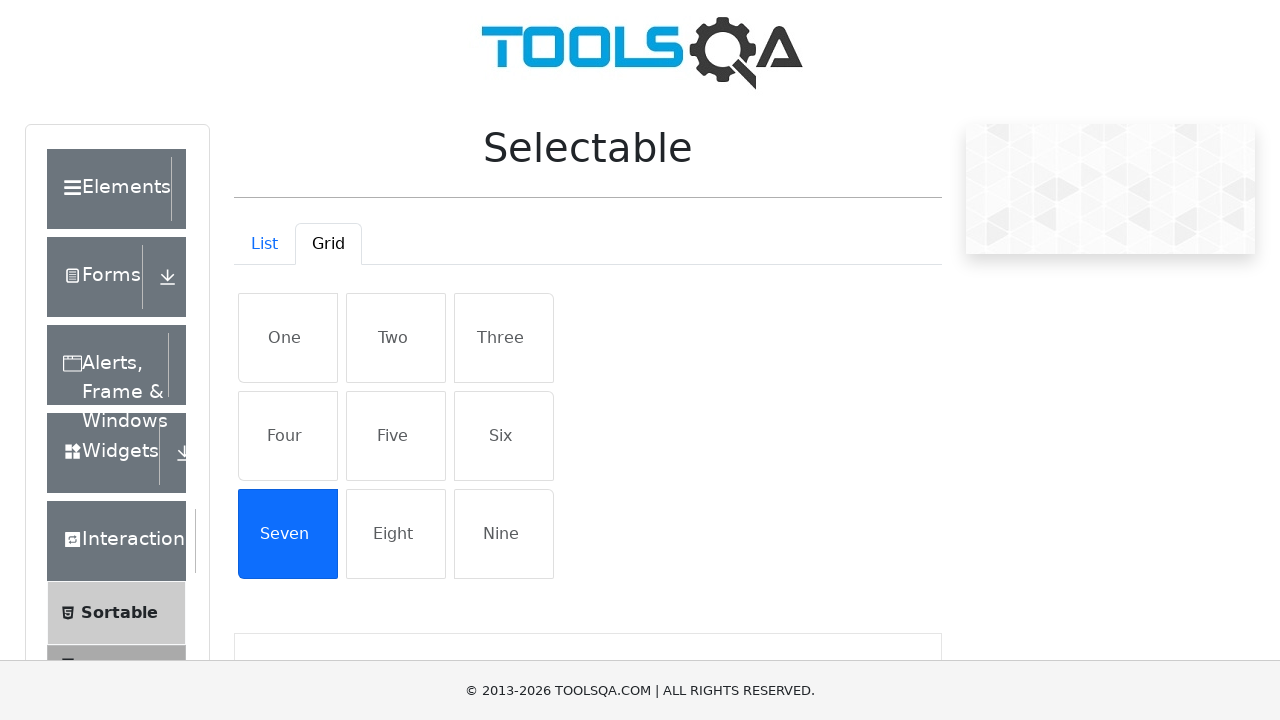

Deselected grid item 'Seven' at (288, 534) on internal:text="Seven"i
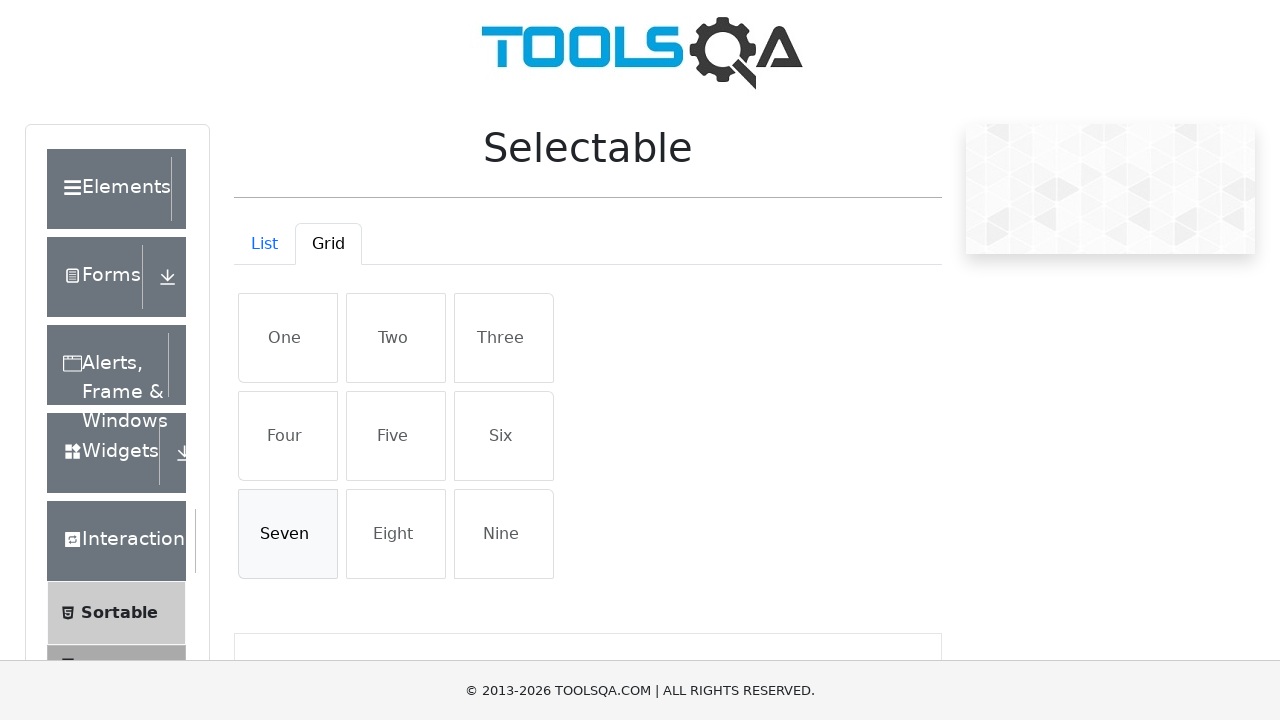

Selected grid item 'Eight' at (396, 534) on internal:text="Eight"i
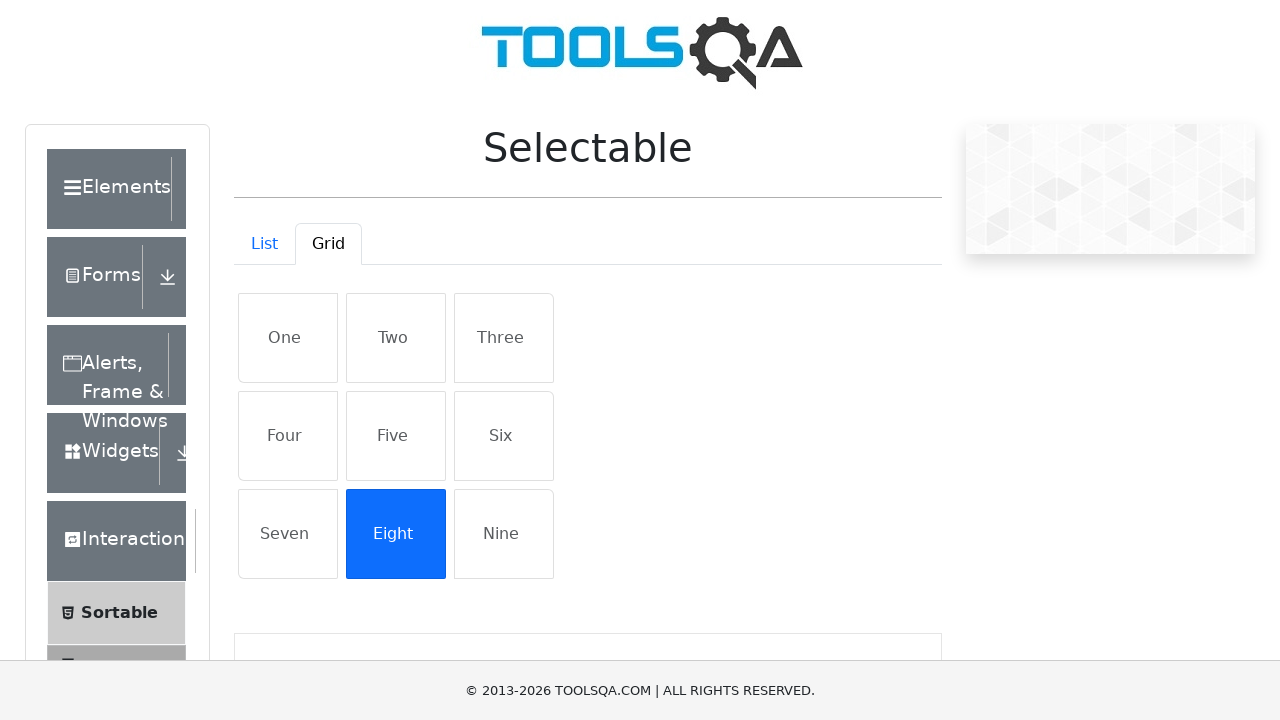

Deselected grid item 'Eight' at (396, 534) on internal:text="Eight"i
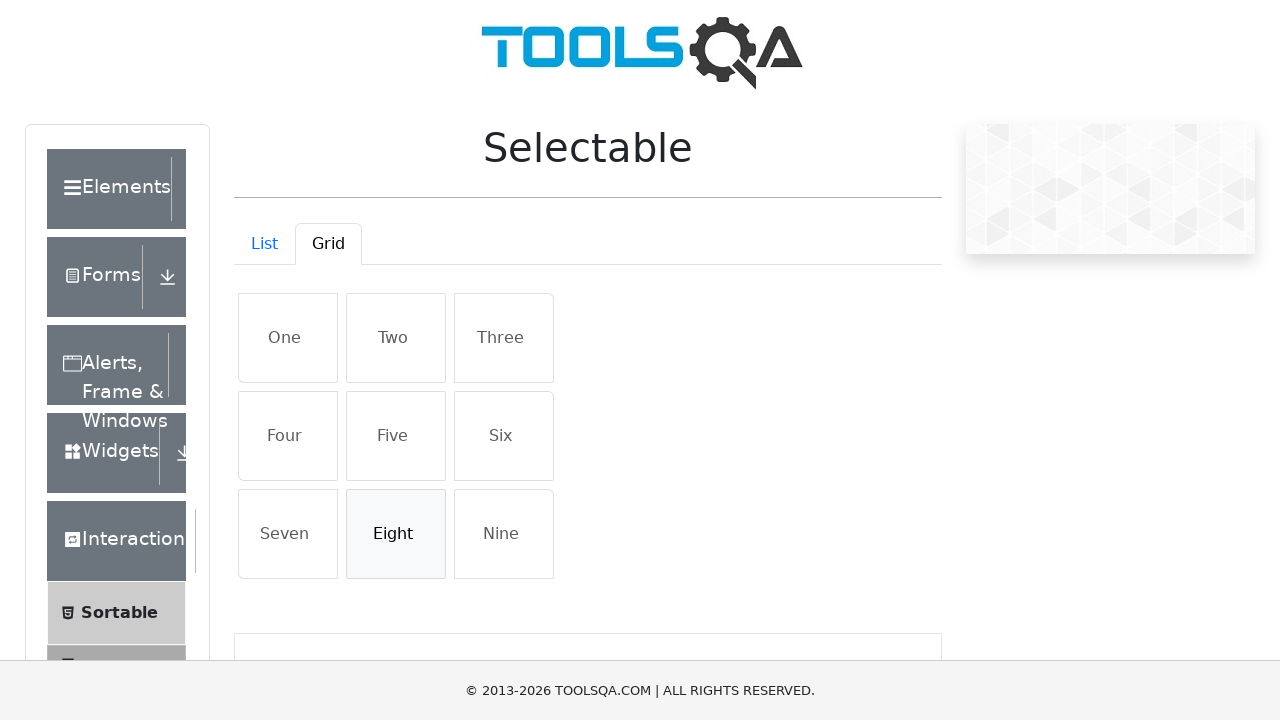

Selected grid item 'Nine' at (504, 534) on internal:text="Nine"i
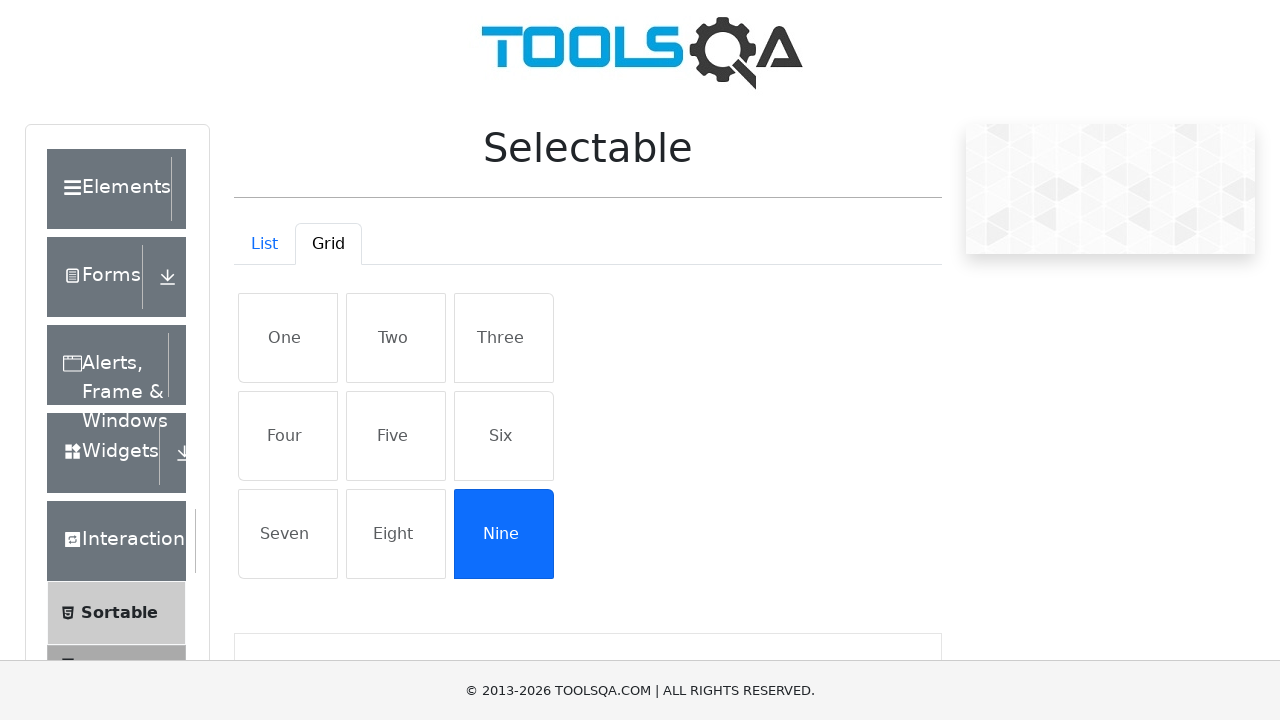

Deselected grid item 'Nine' at (504, 534) on internal:text="Nine"i
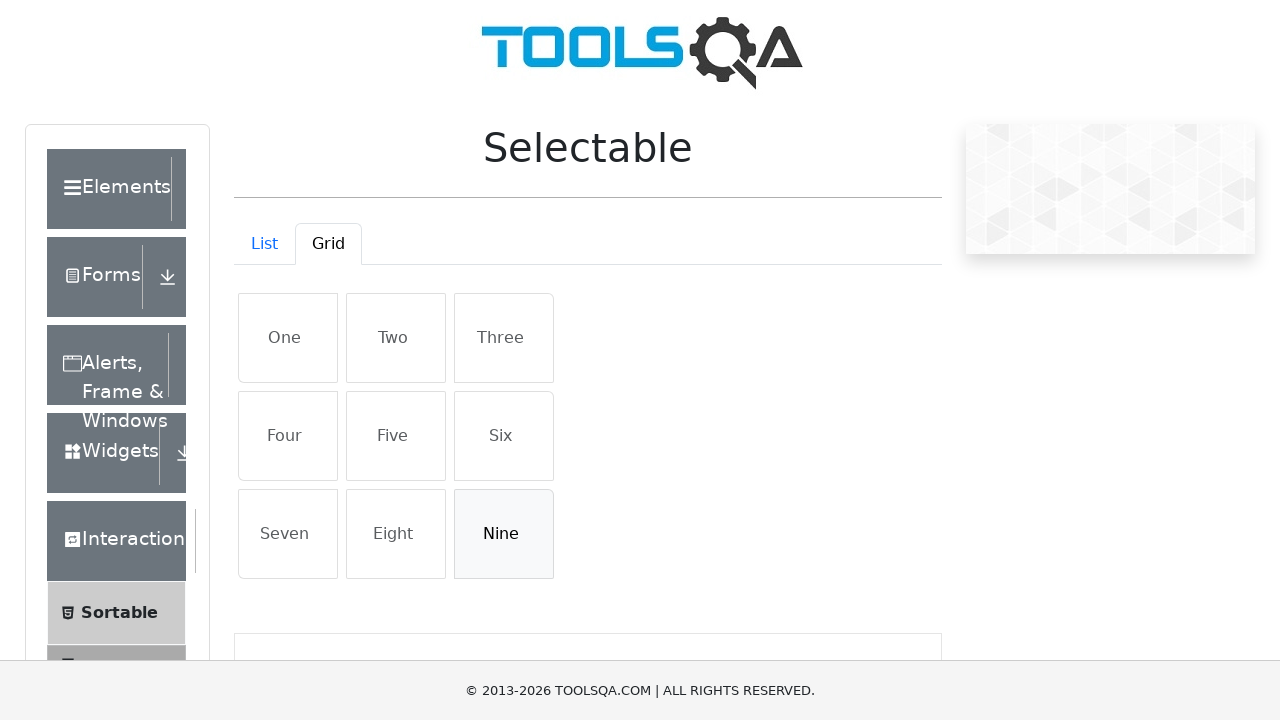

Verified grid item 'One' is visible
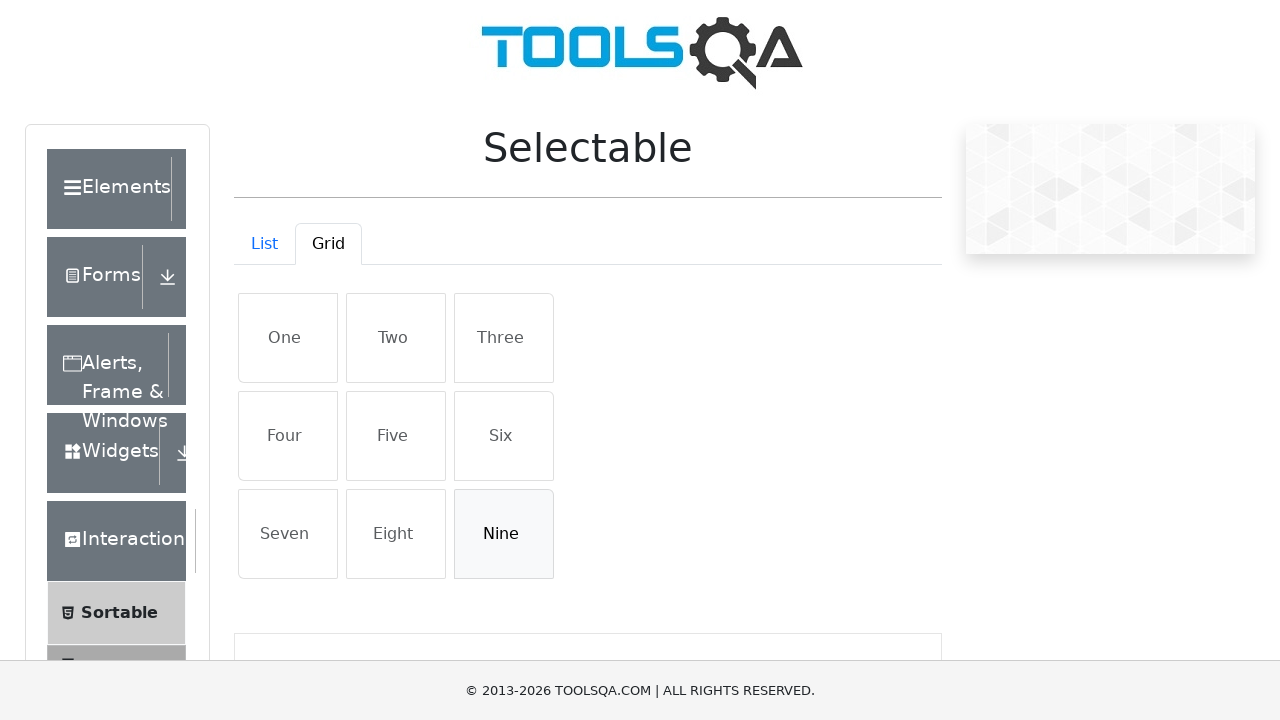

Verified grid item 'Two' is visible
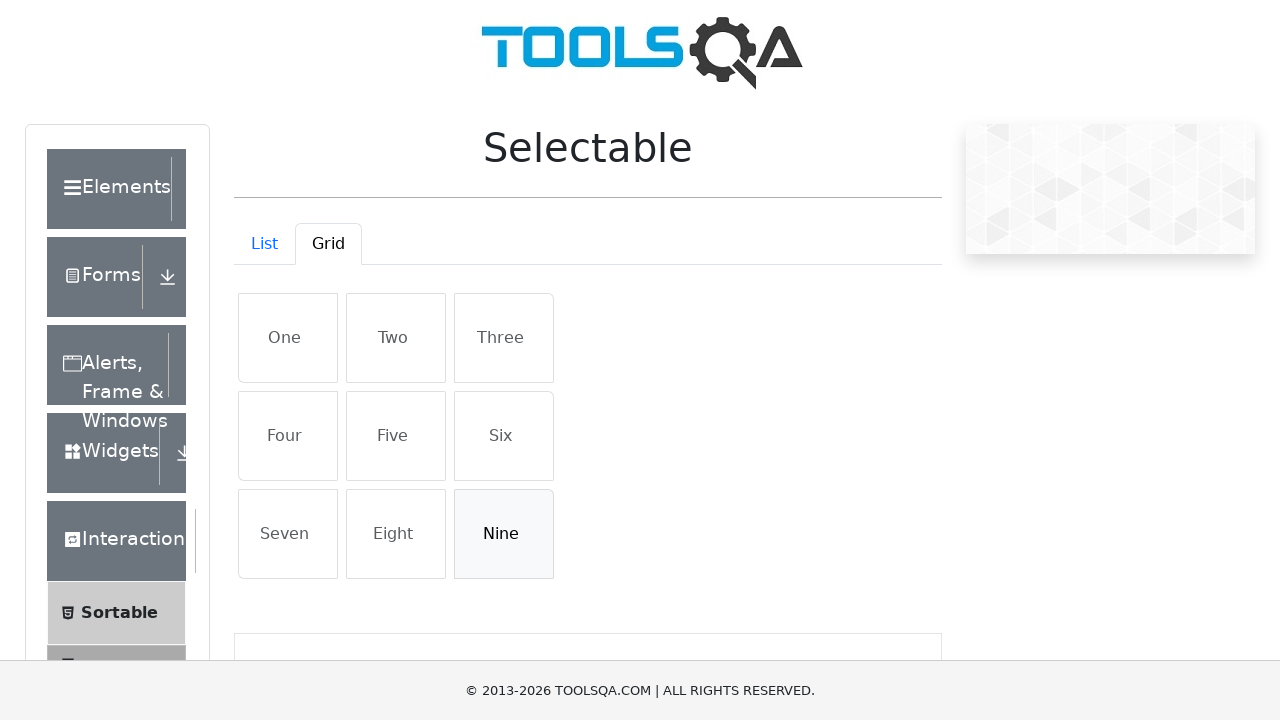

Verified grid item 'Three' is visible
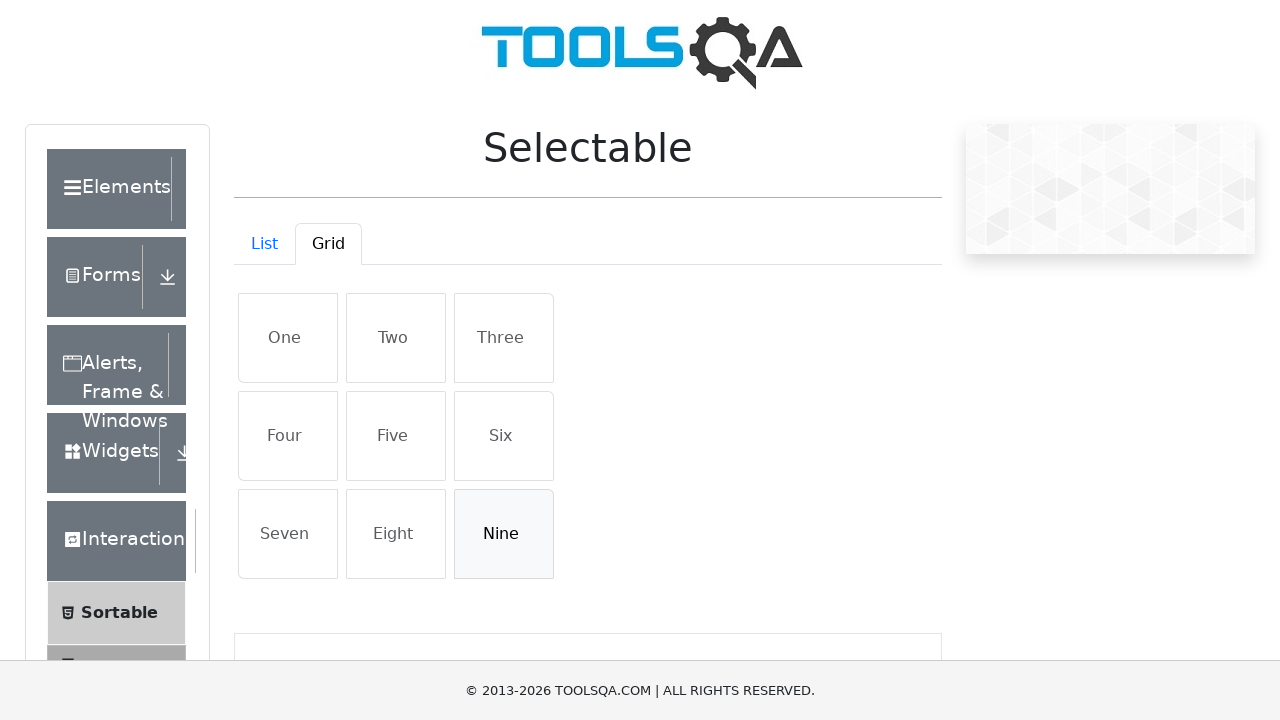

Verified grid item 'Four' is visible
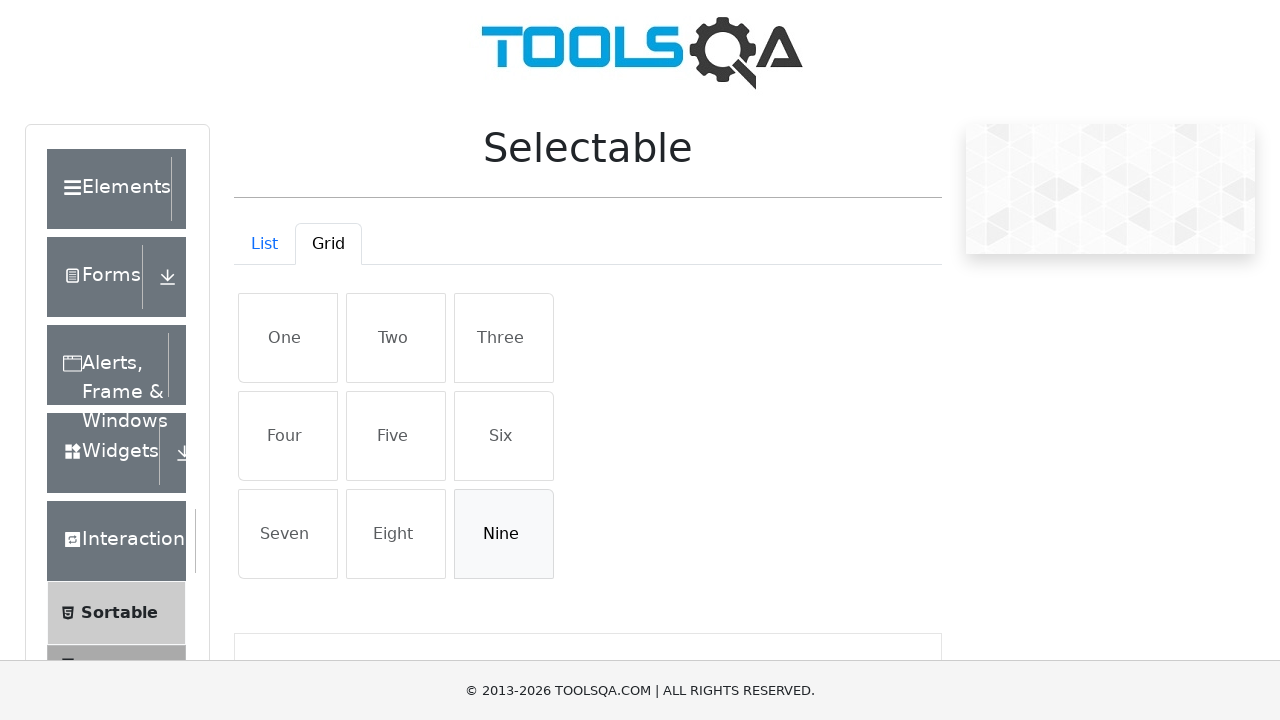

Verified grid item 'Five' is visible
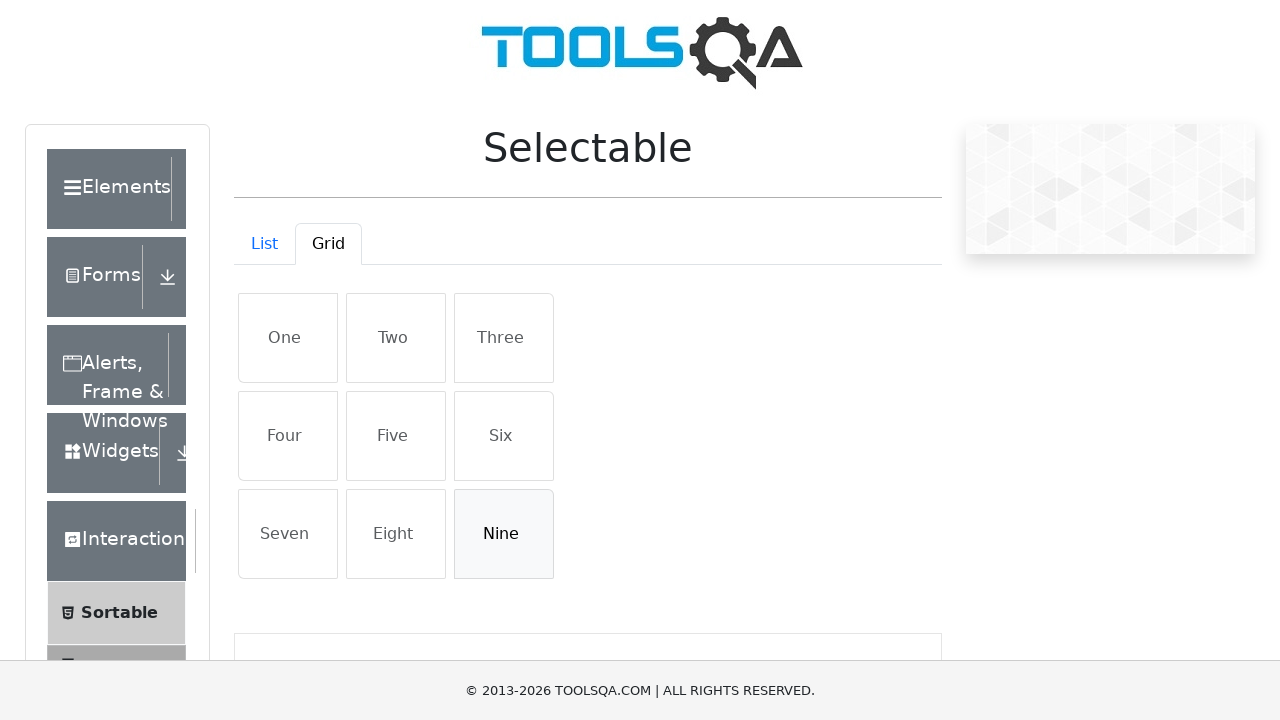

Verified grid item 'Six' is visible
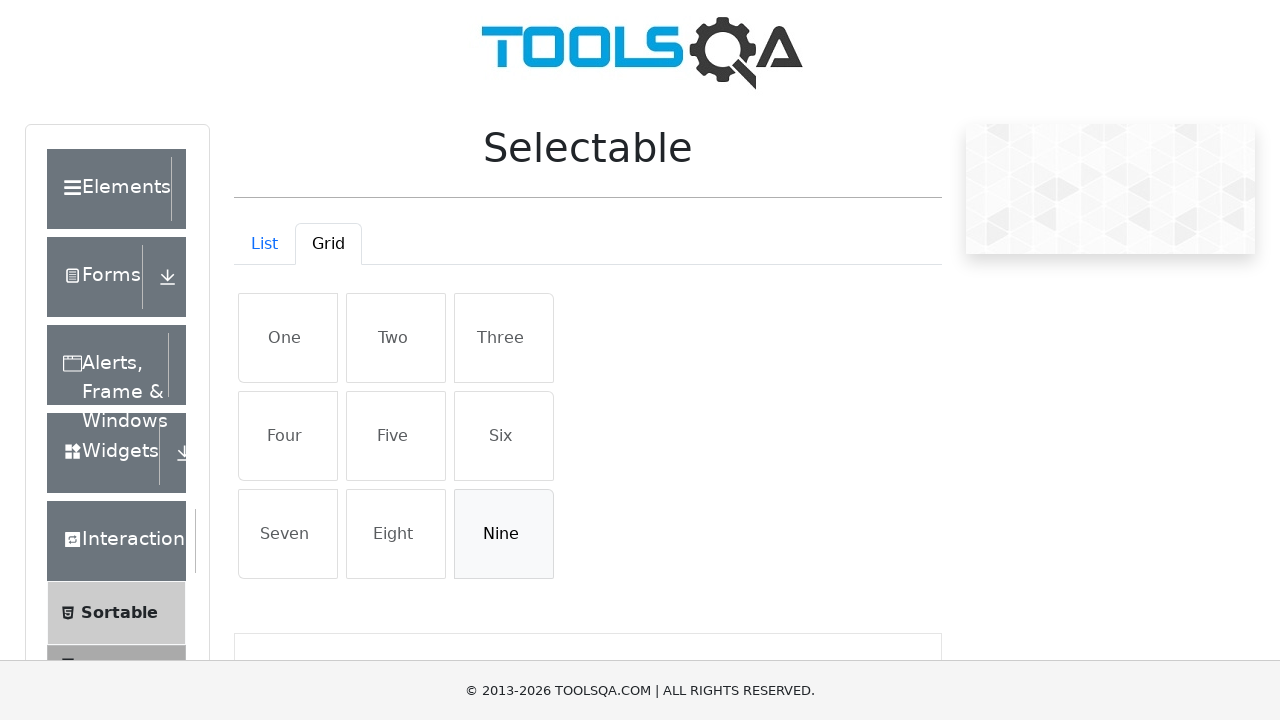

Verified grid item 'Seven' is visible
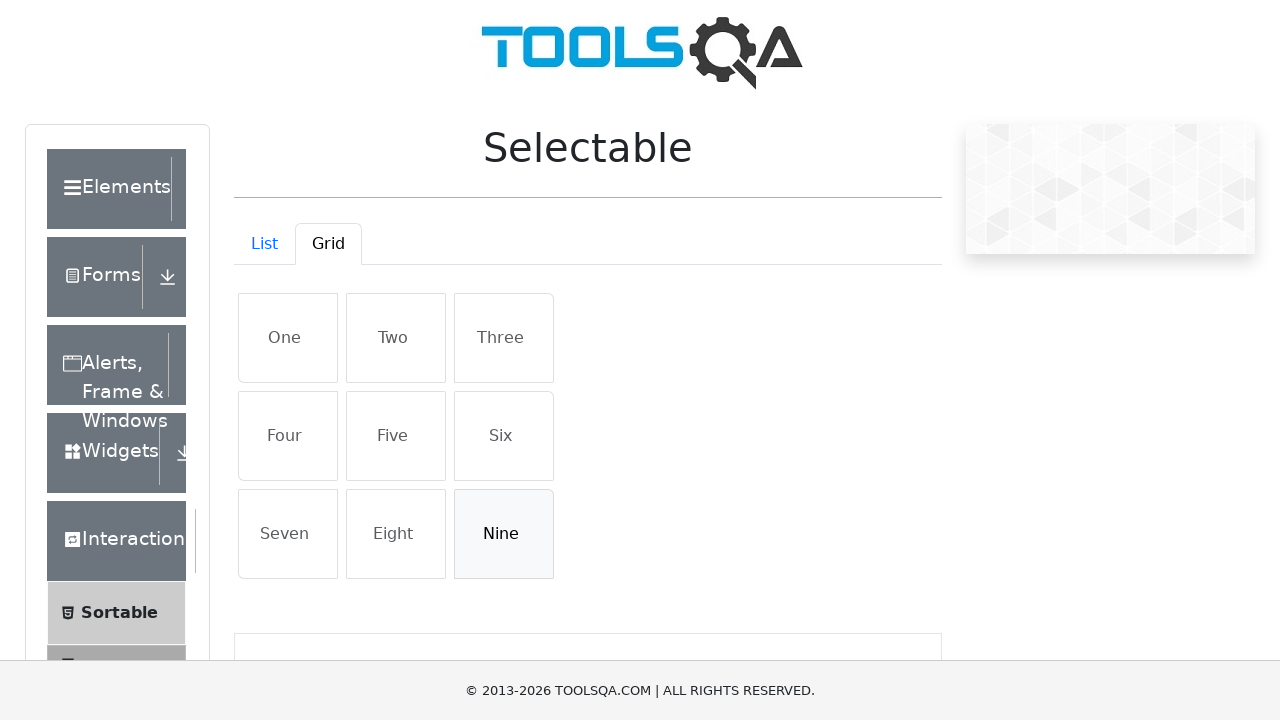

Verified grid item 'Eight' is visible
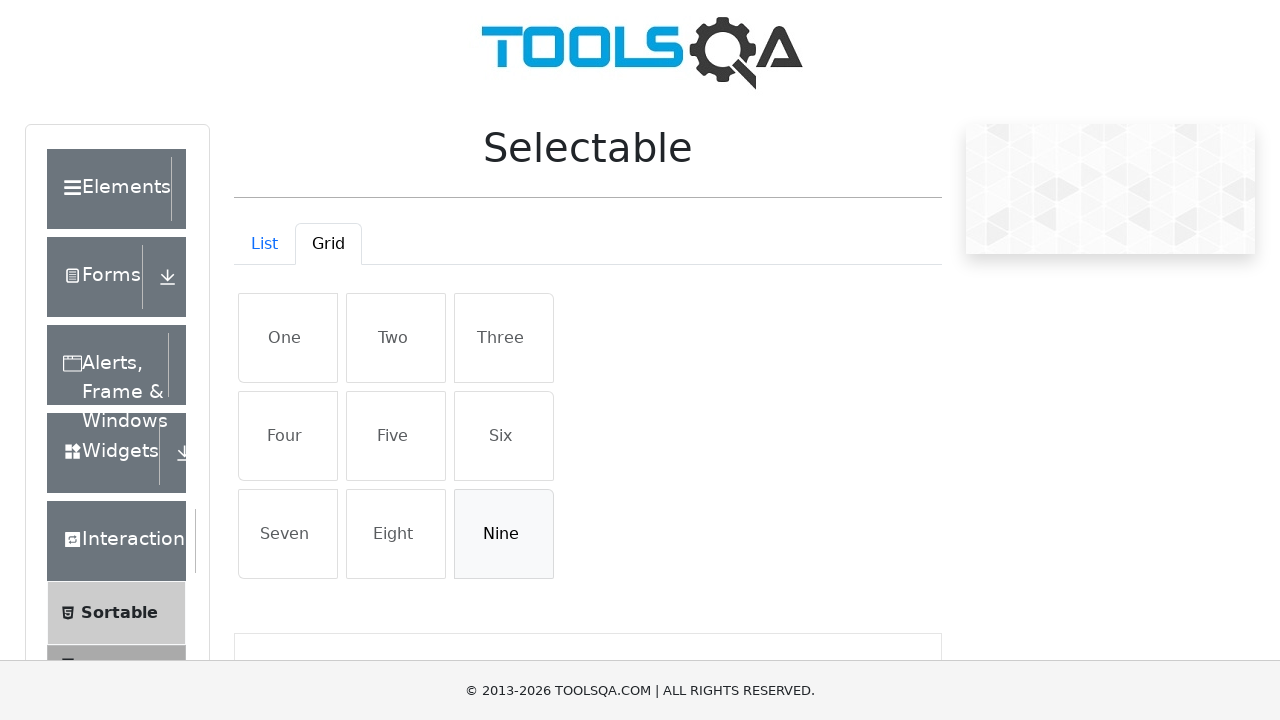

Verified grid item 'Nine' is visible
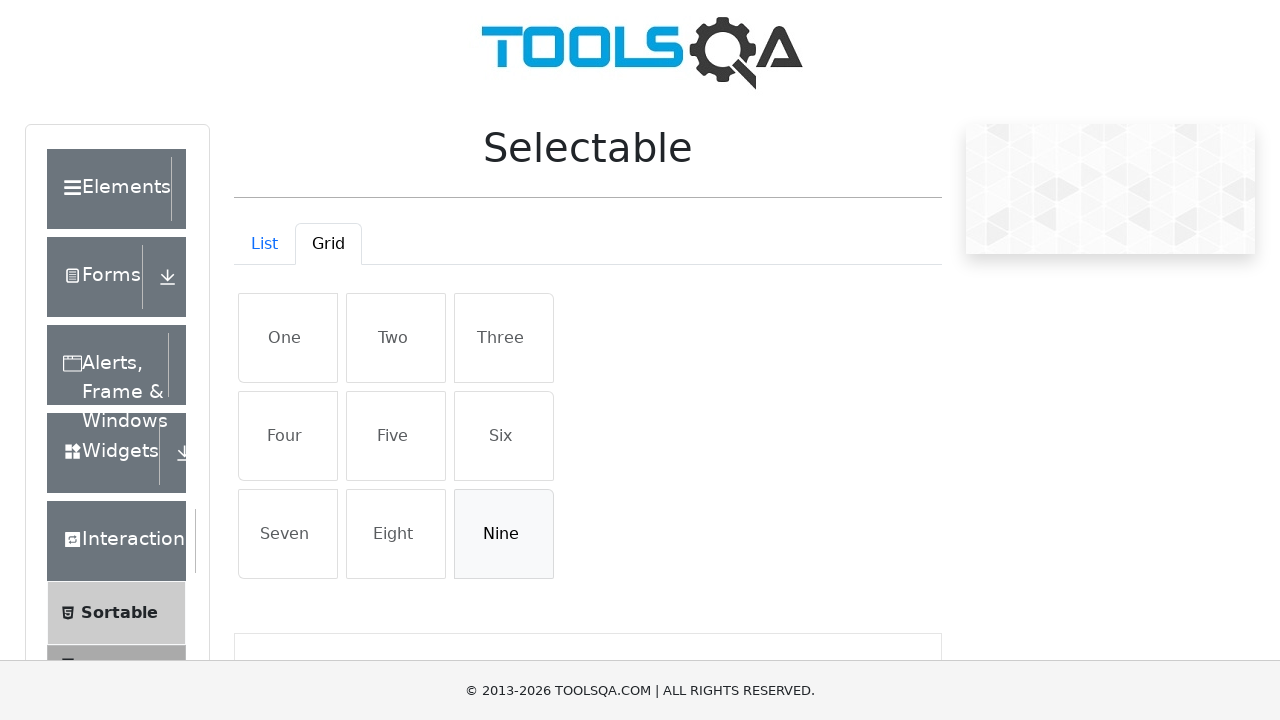

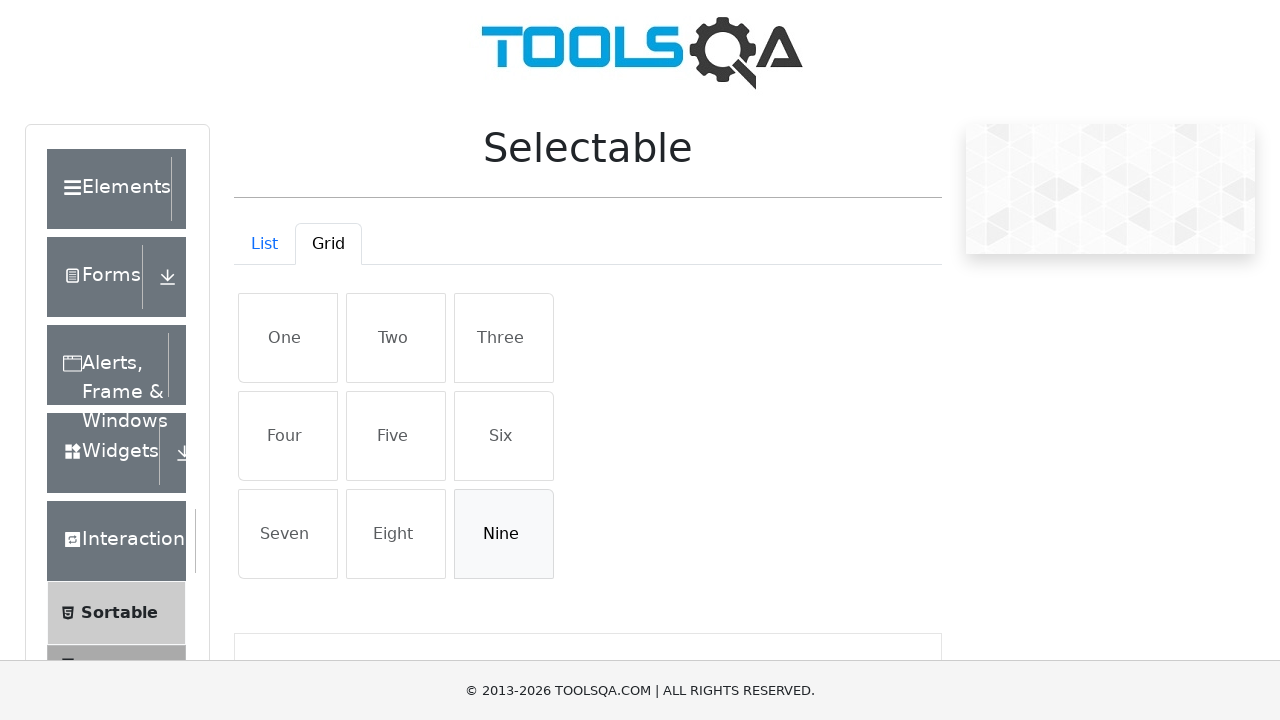